Navigates to CoinGlass Funding Rate Heatmap page, adjusts the color slider to the leftmost position using keyboard controls, and changes the time period to 6 months.

Starting URL: https://www.coinglass.com/FundingRateHeatMap

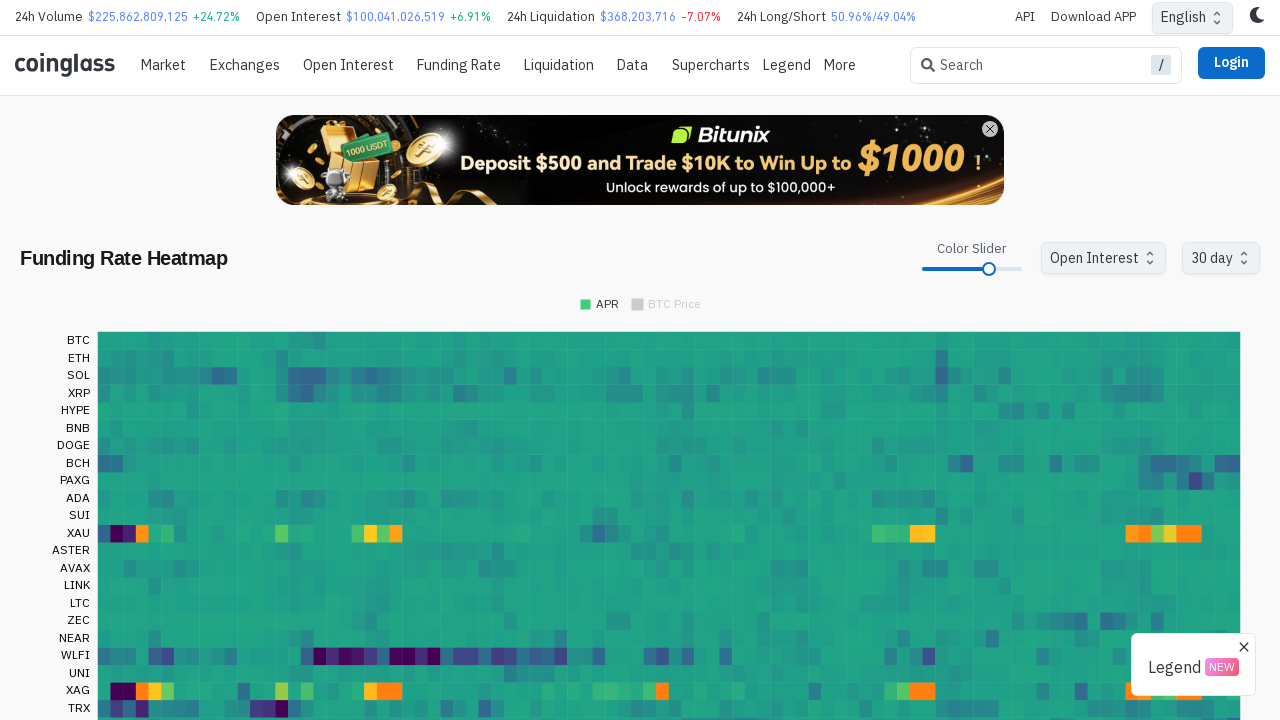

Set viewport size to 1920x1080
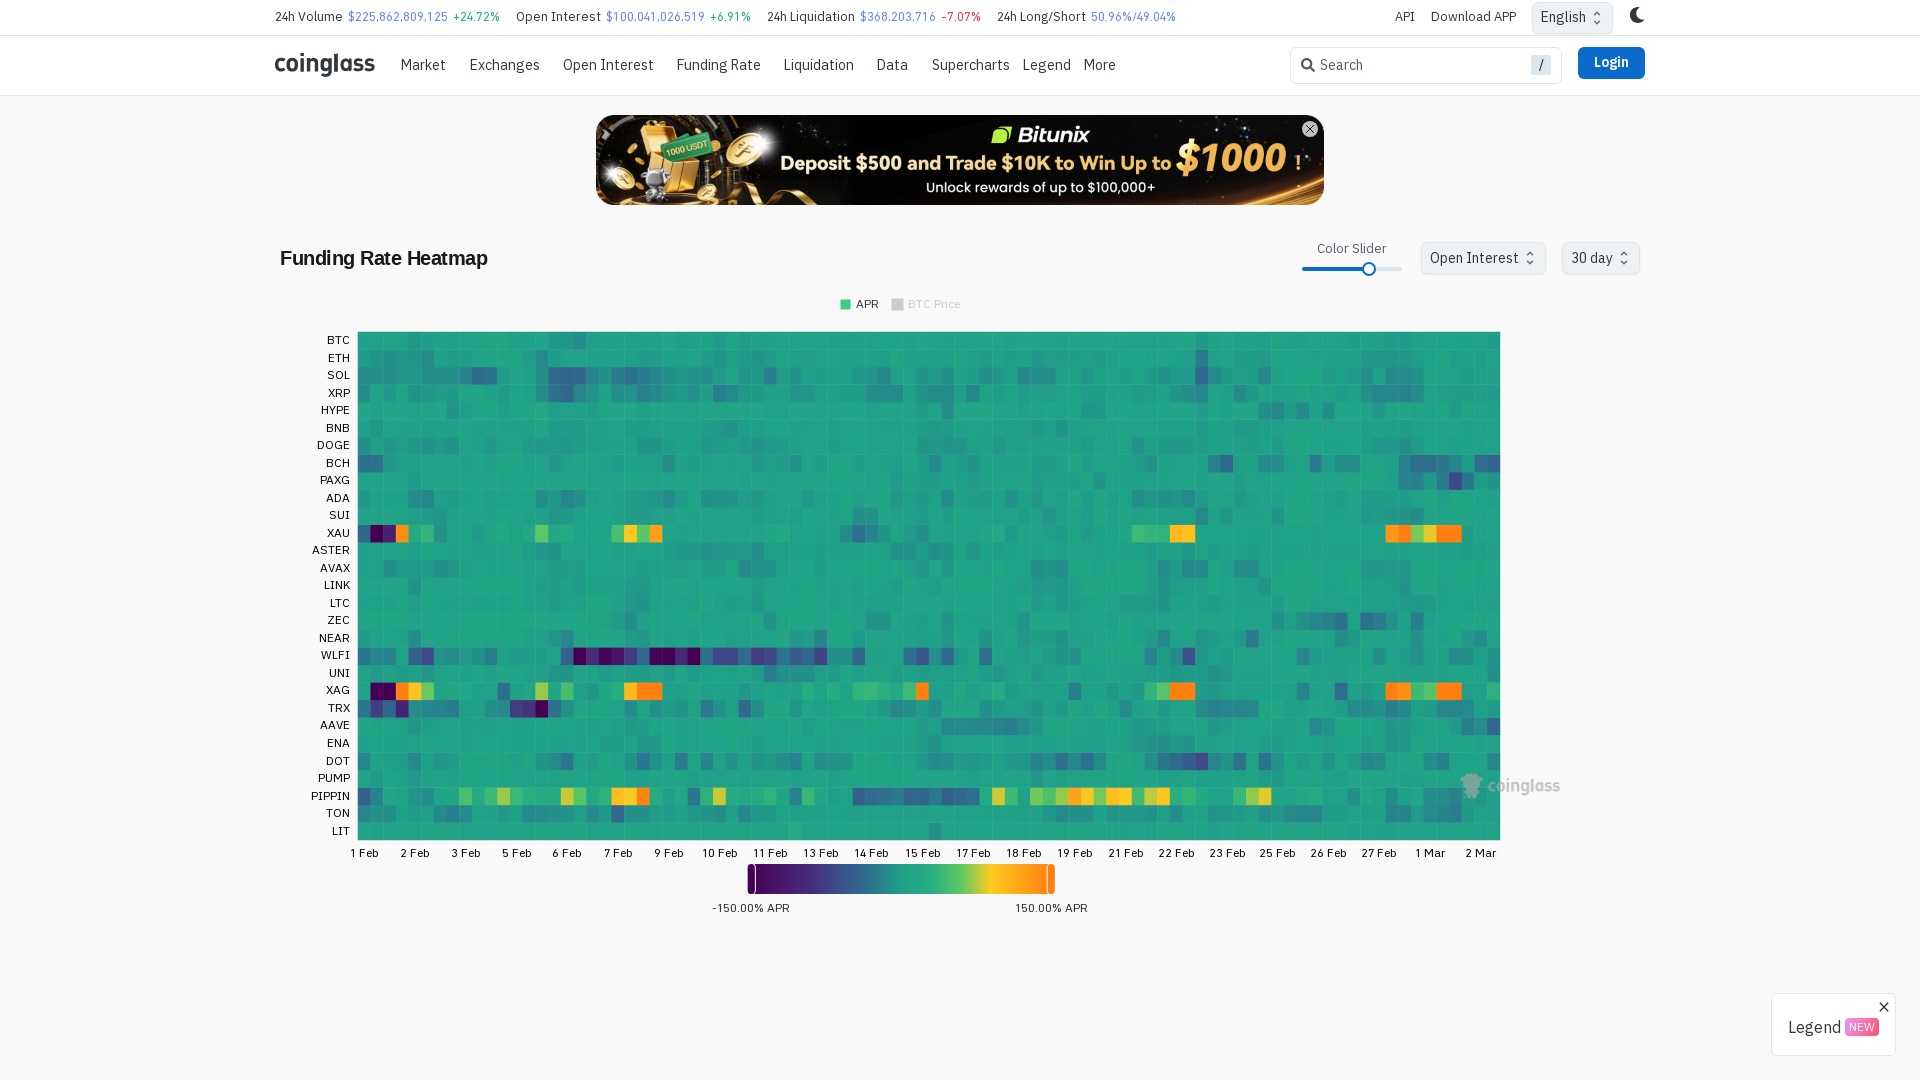

Waited for heatmap chart to load
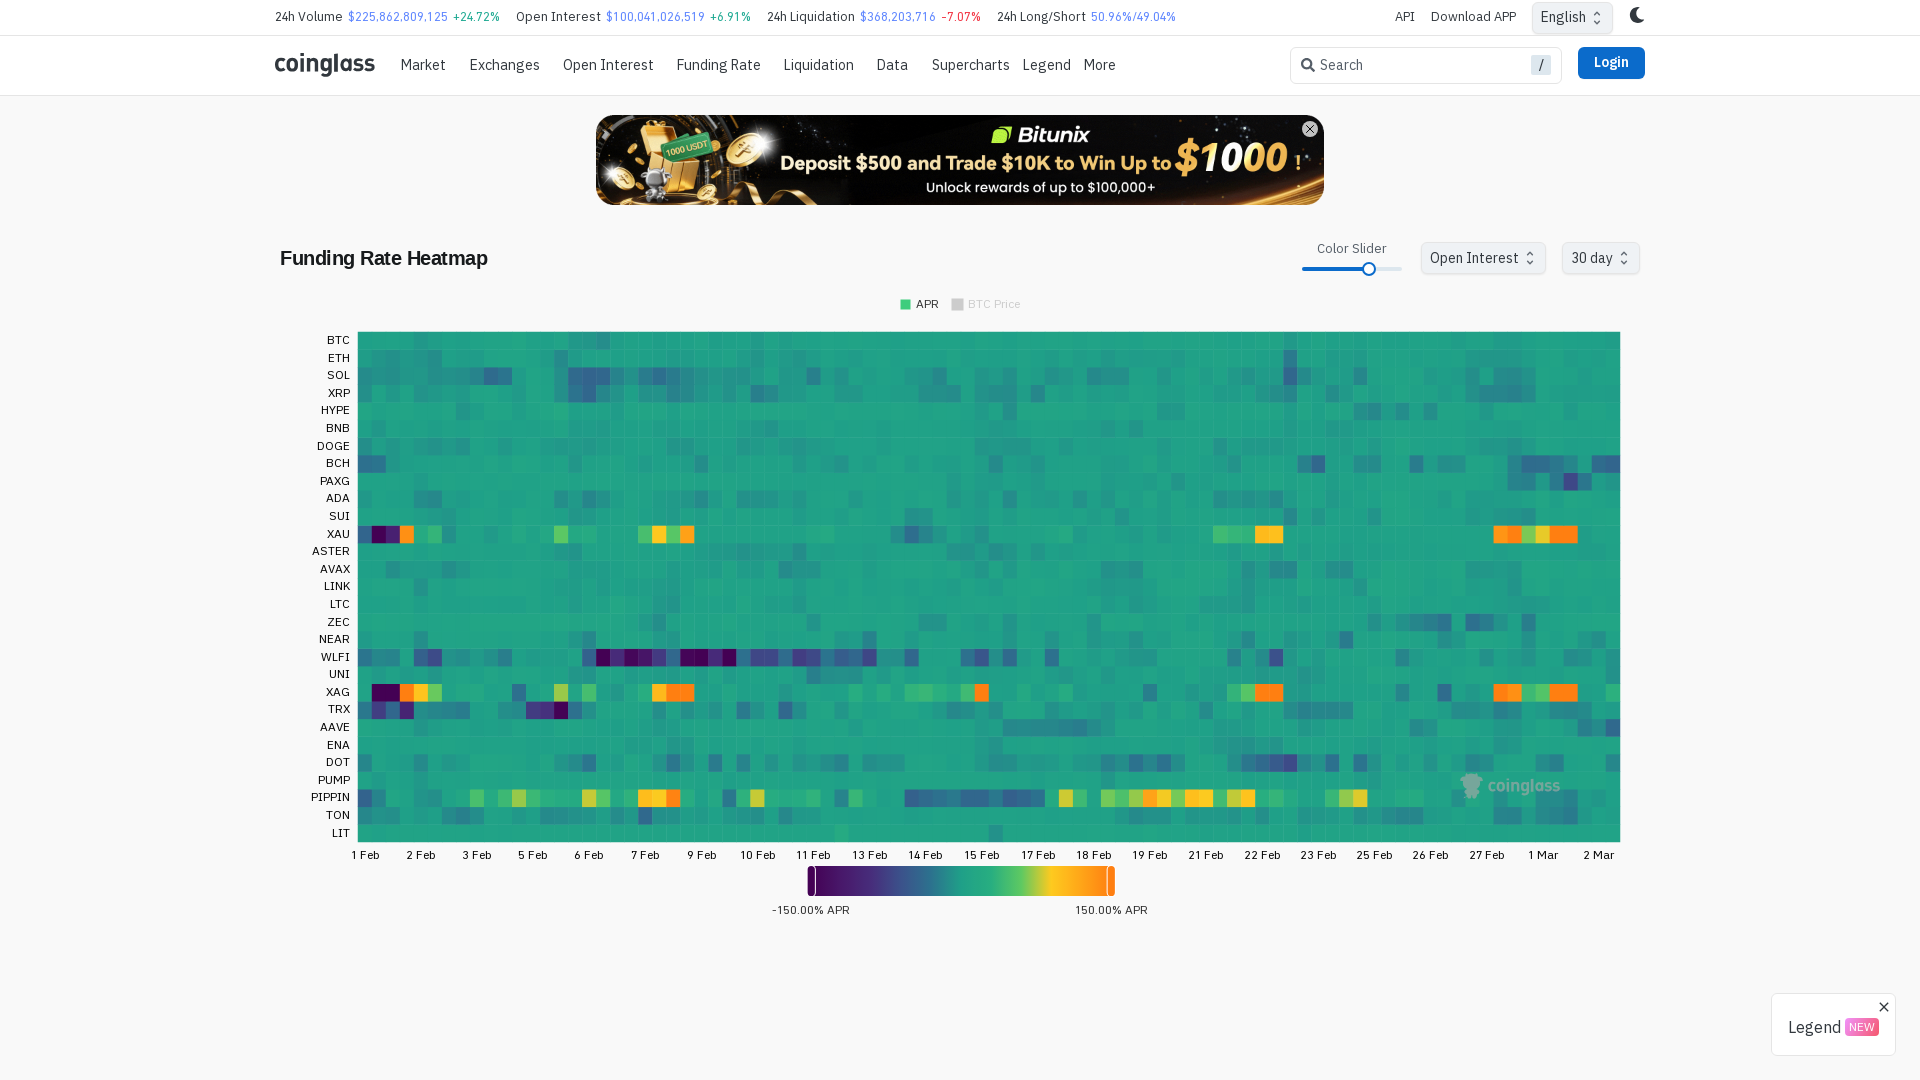

Waited 3 seconds for chart rendering
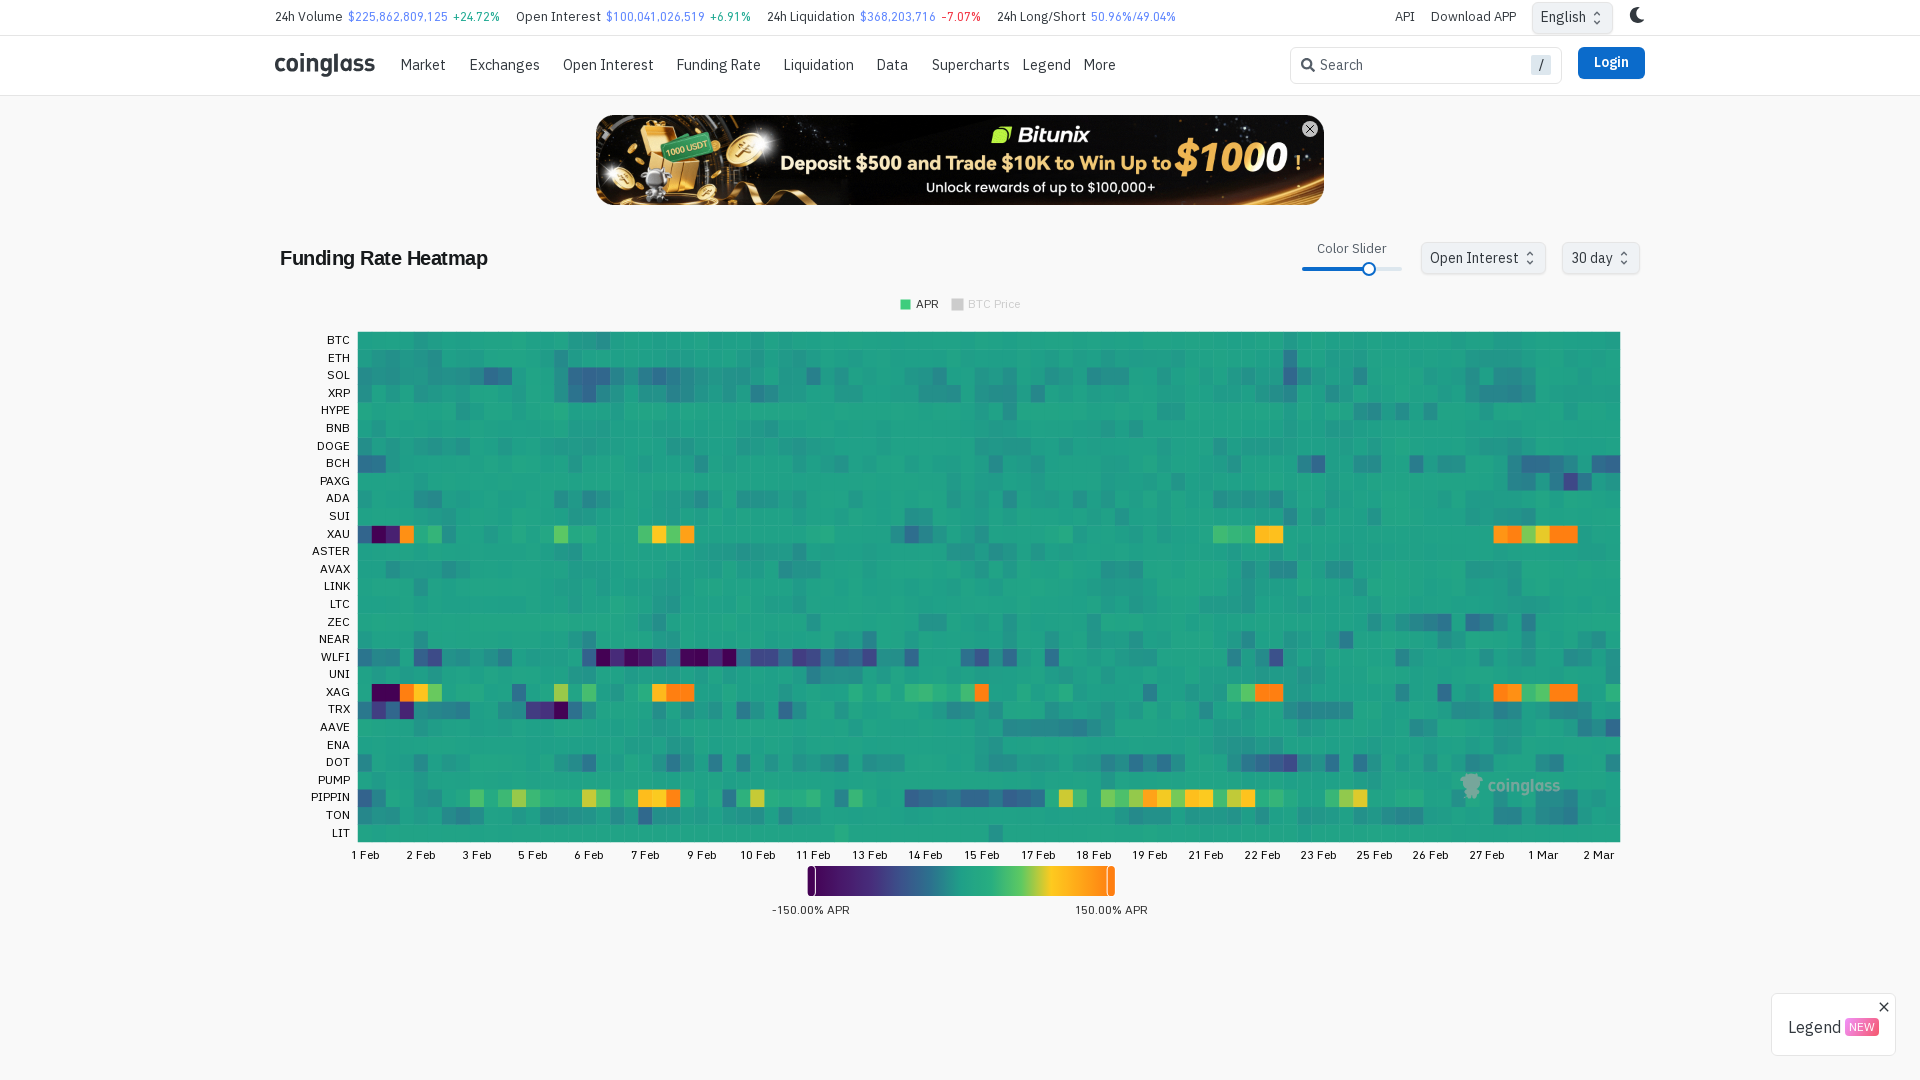

Clicked on color slider handle to focus it at (1369, 269) on .ant-slider-handle
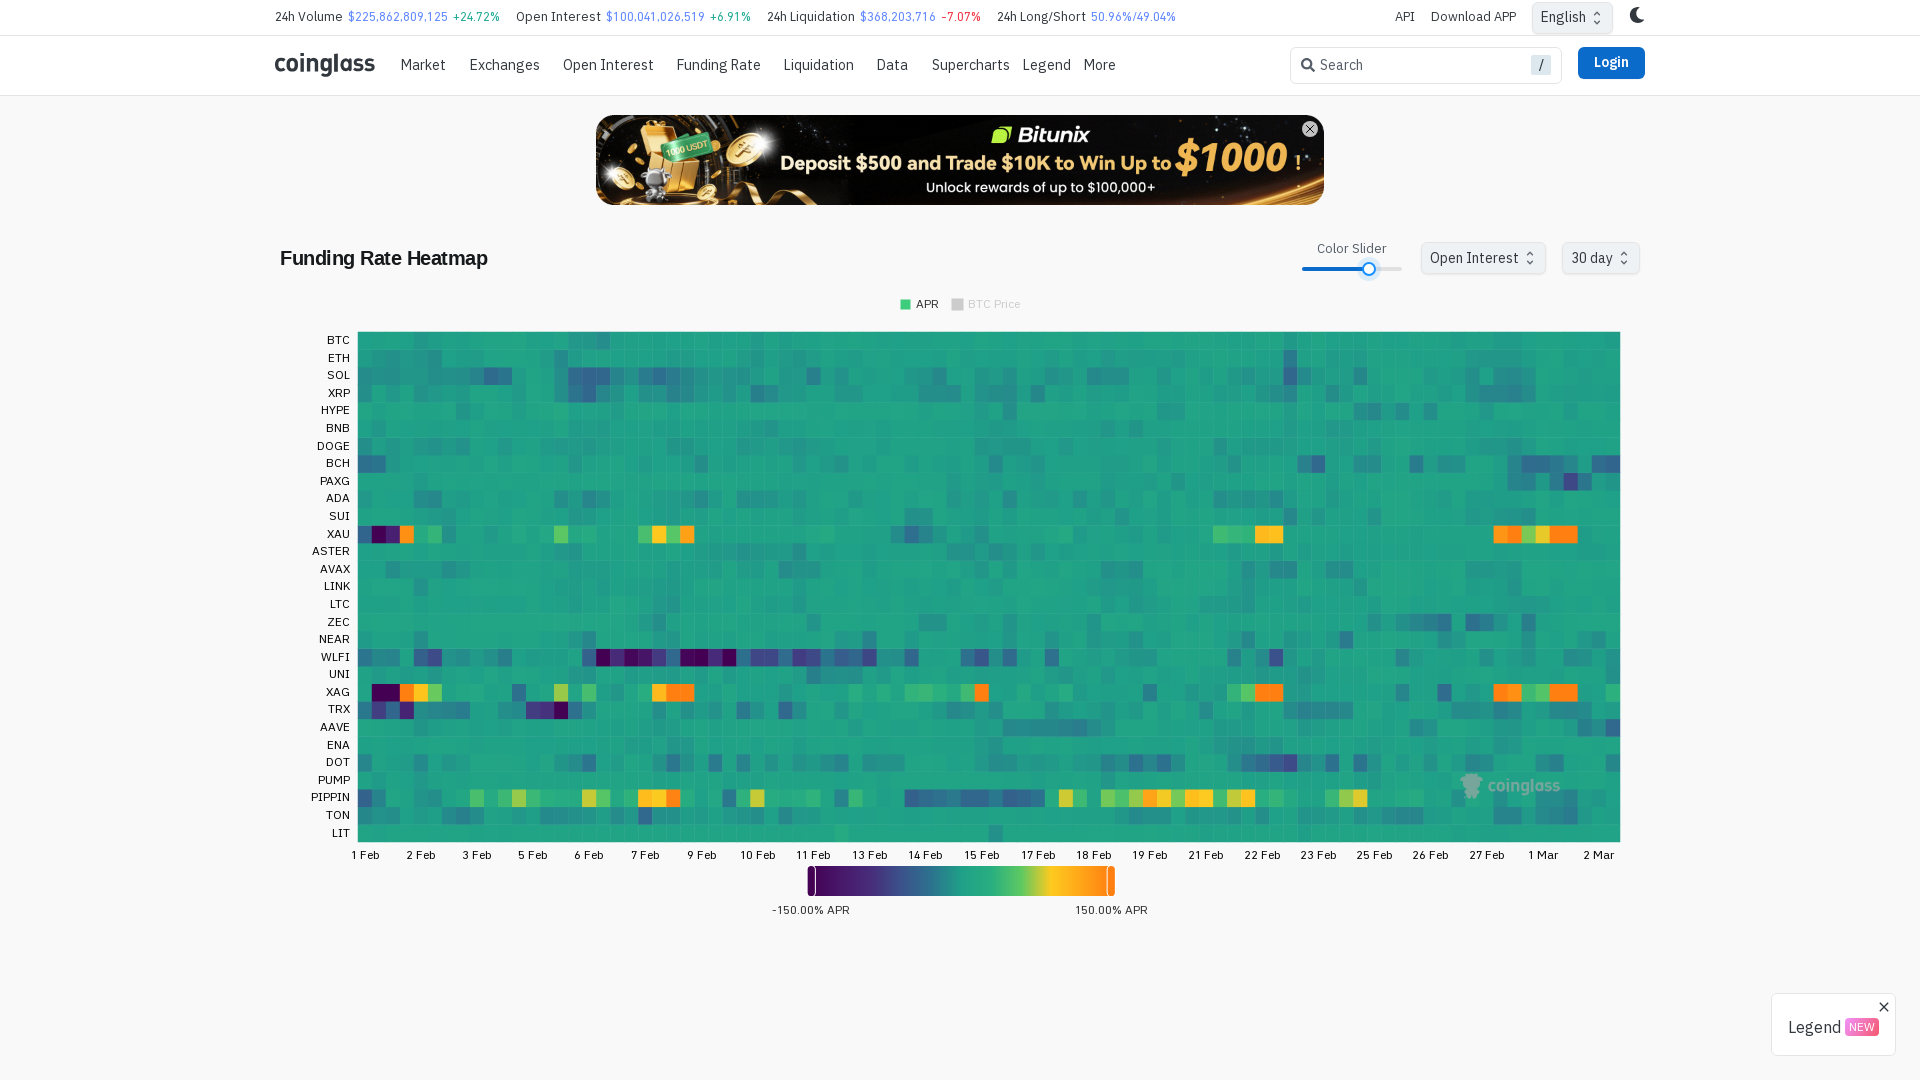

Waited 500ms for slider focus
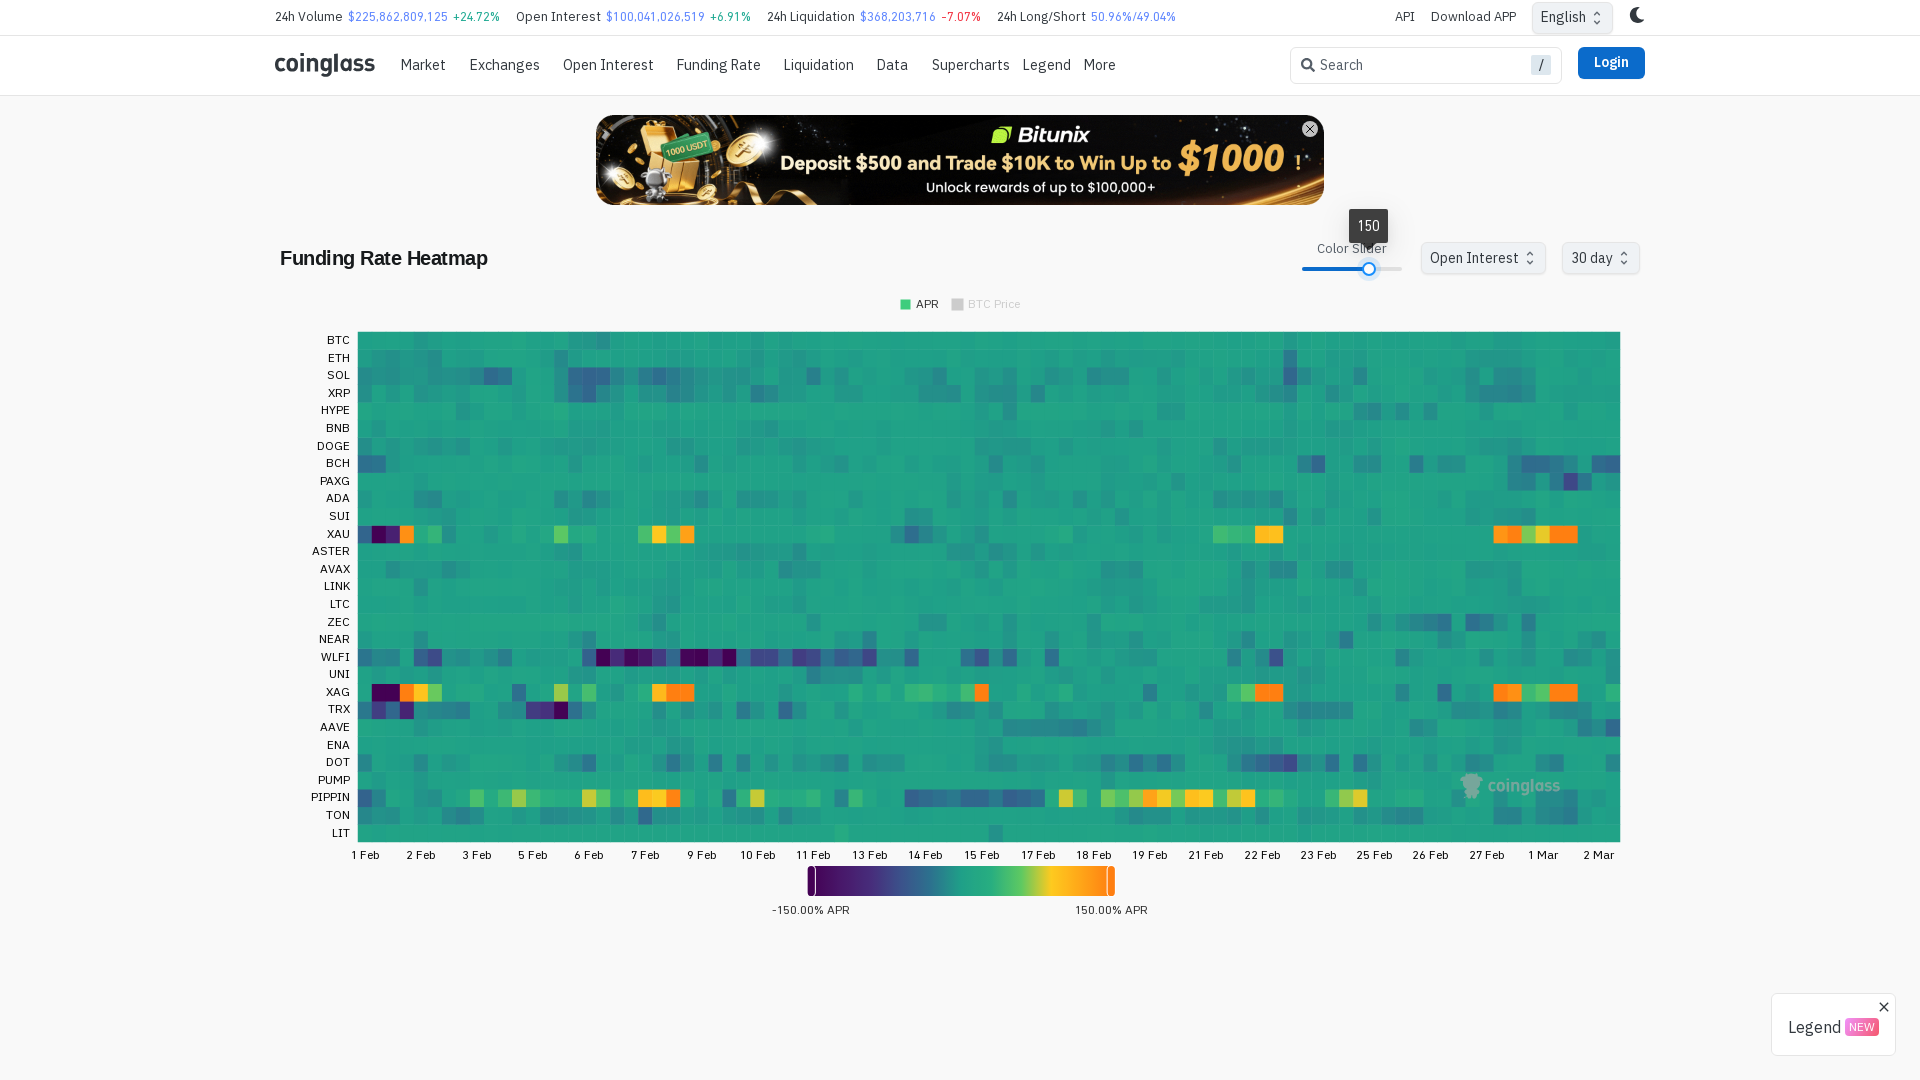

Pressed ArrowLeft 100 times to move color slider to leftmost position on .ant-slider-handle
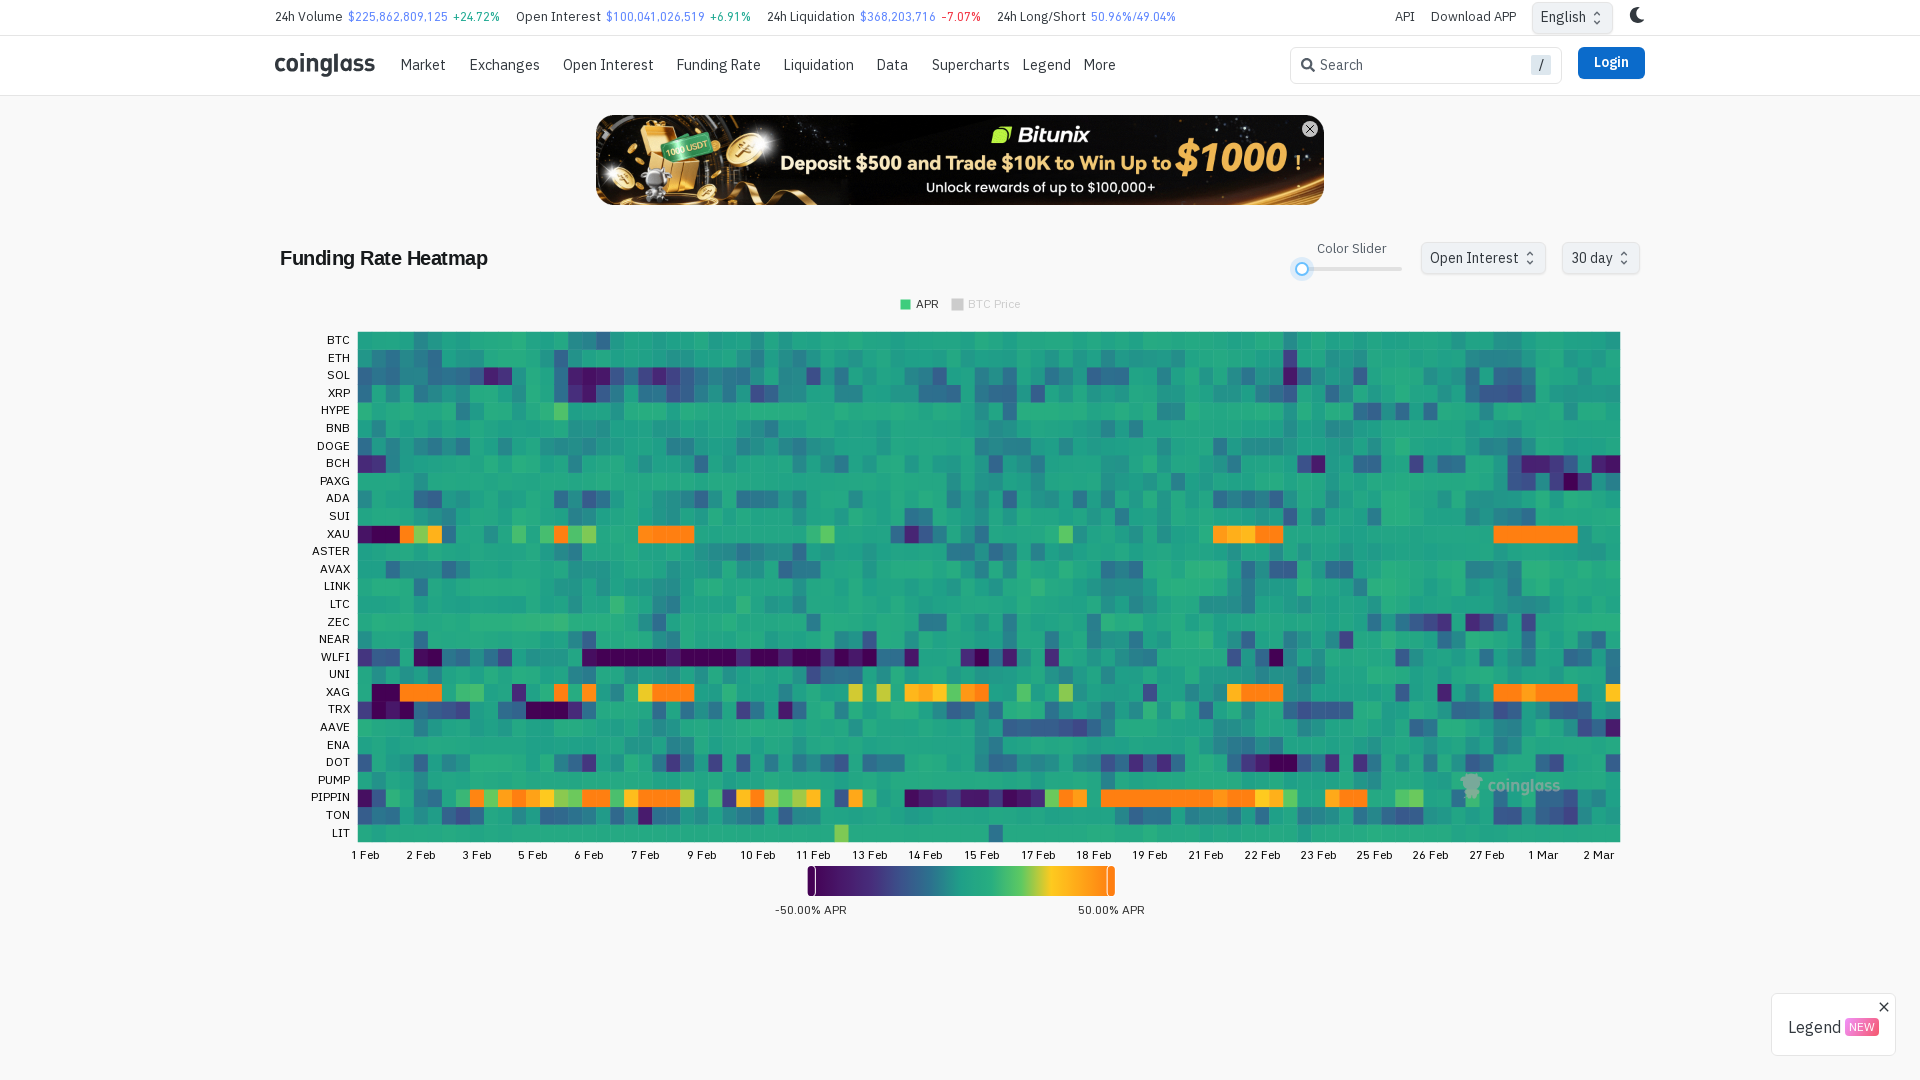

Waited 3 seconds for slider adjustment to complete
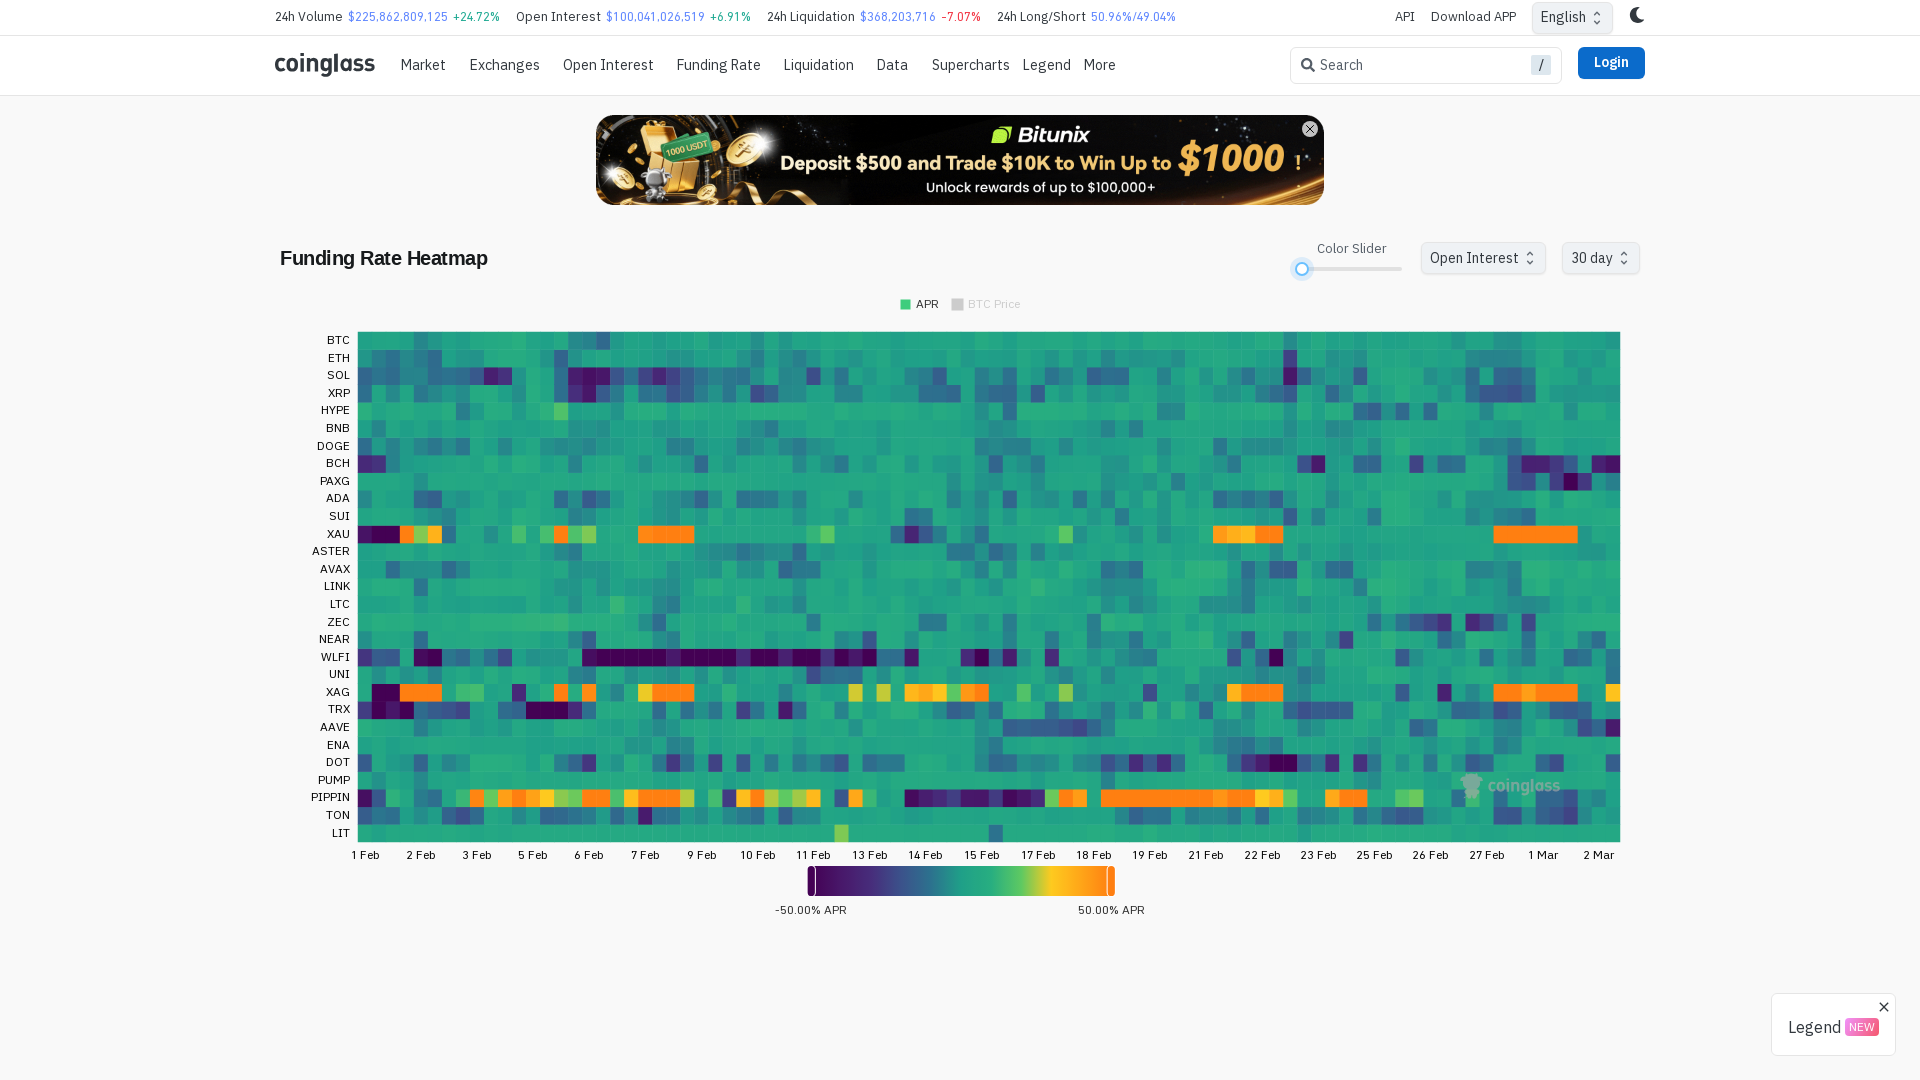

Clicked on time period dropdown button at (1592, 258) on xpath=//button[contains(text(), 'day') or contains(text(), 'month') or contains(
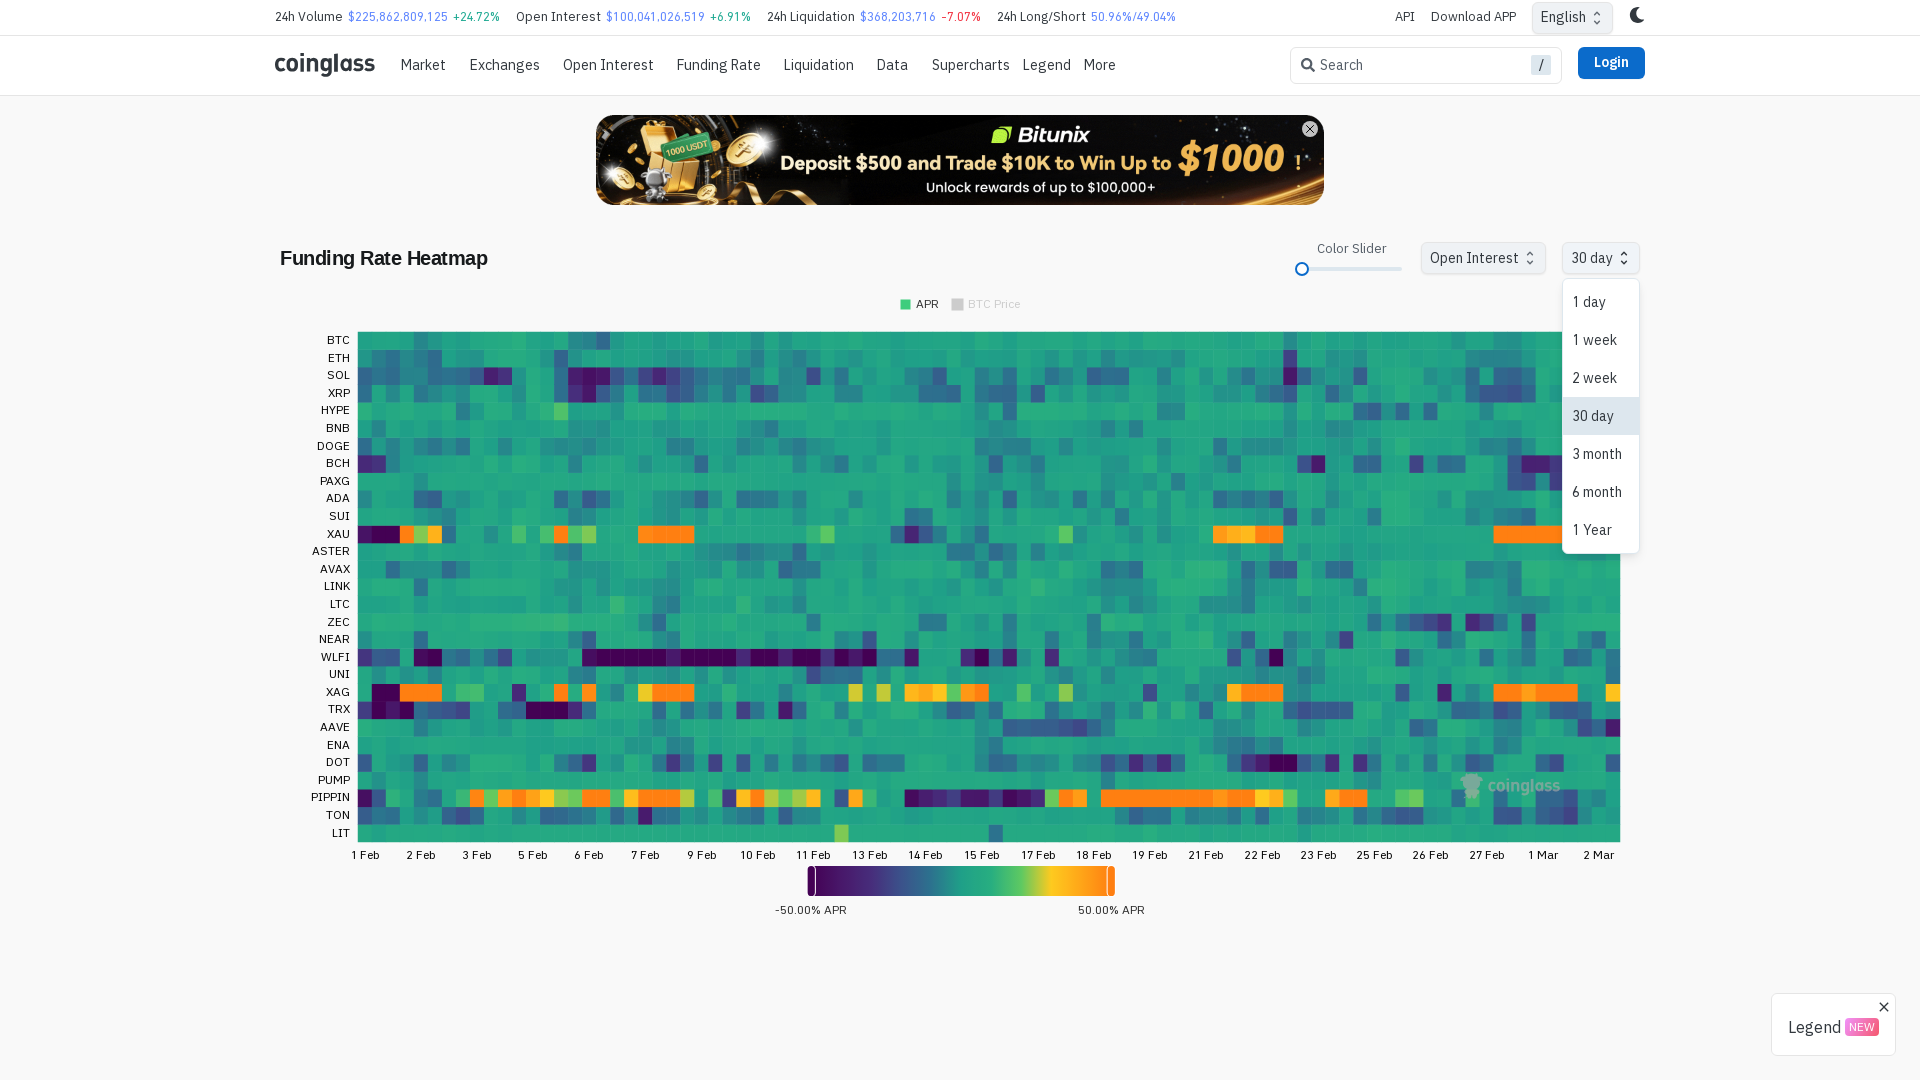

Waited 1 second for dropdown menu to open
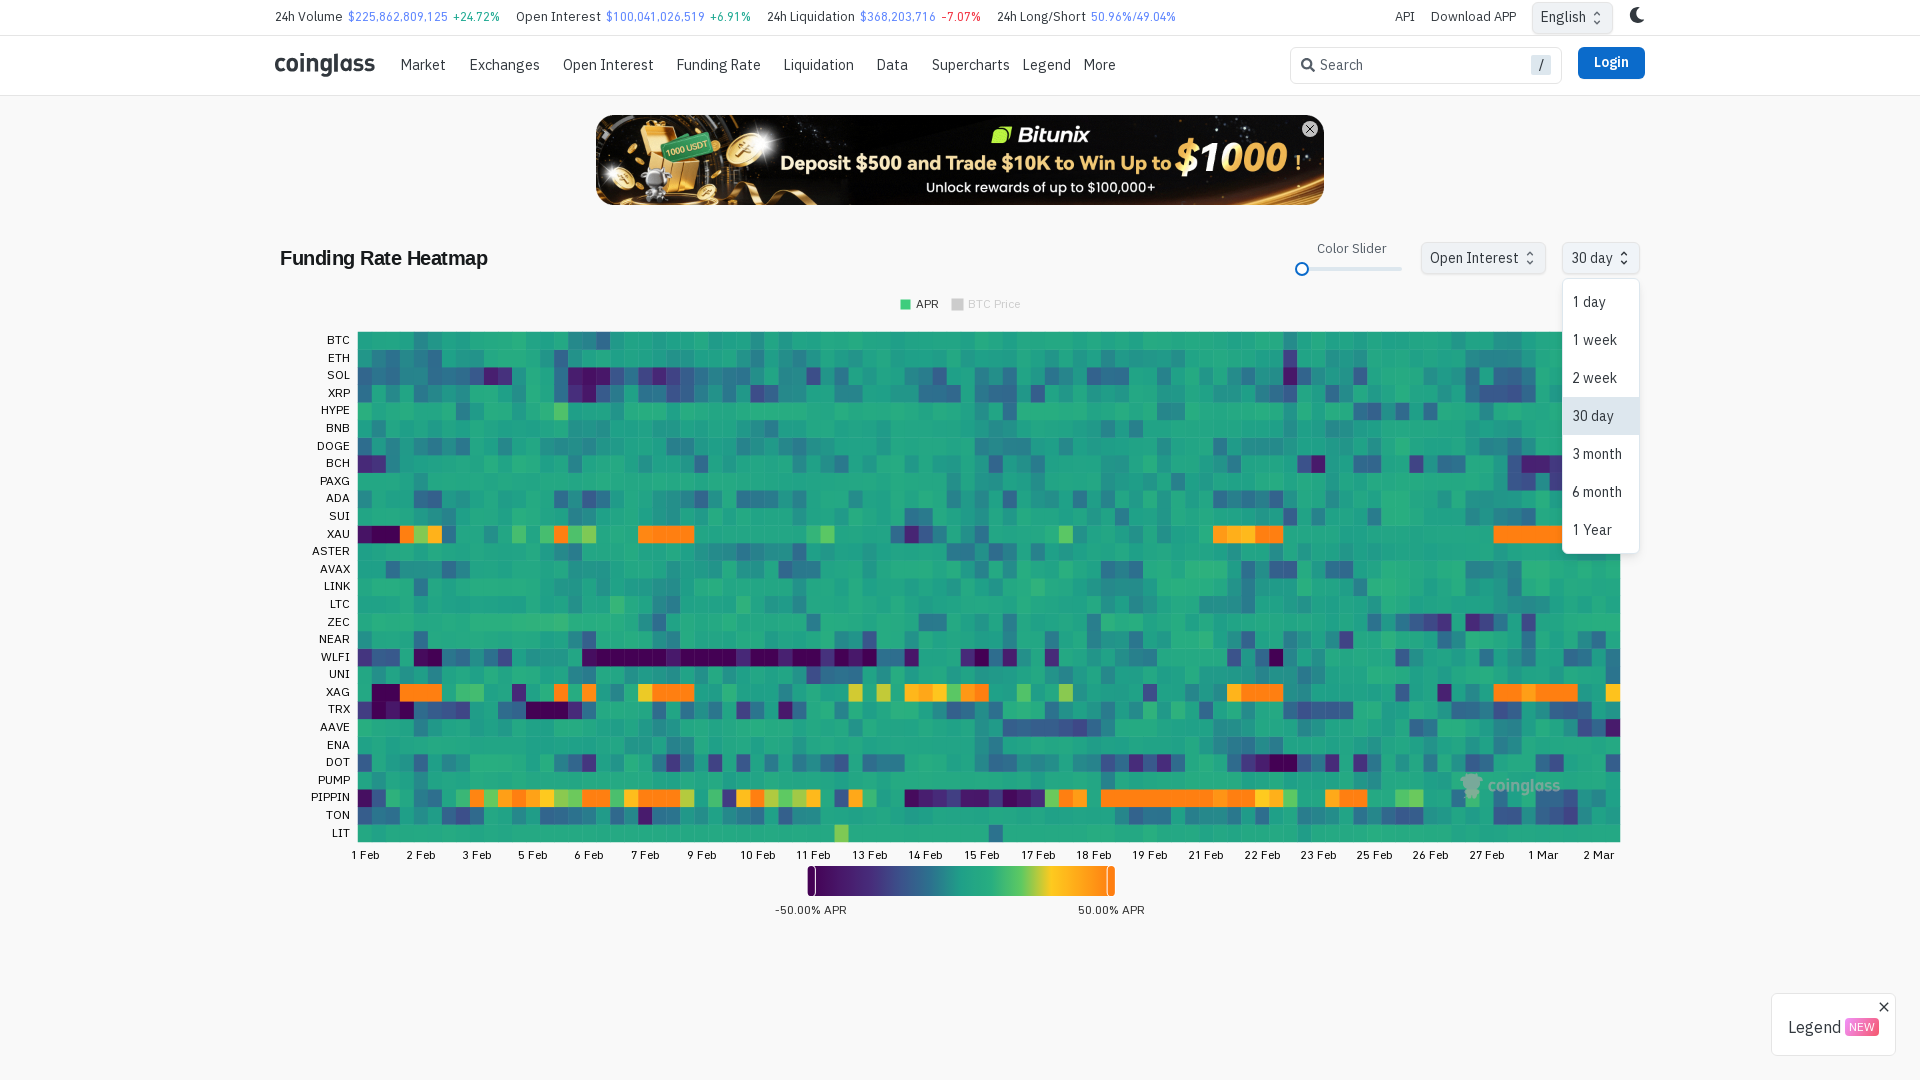

Selected '6 month' option from dropdown at (1601, 492) on xpath=//li[text()='6 month']
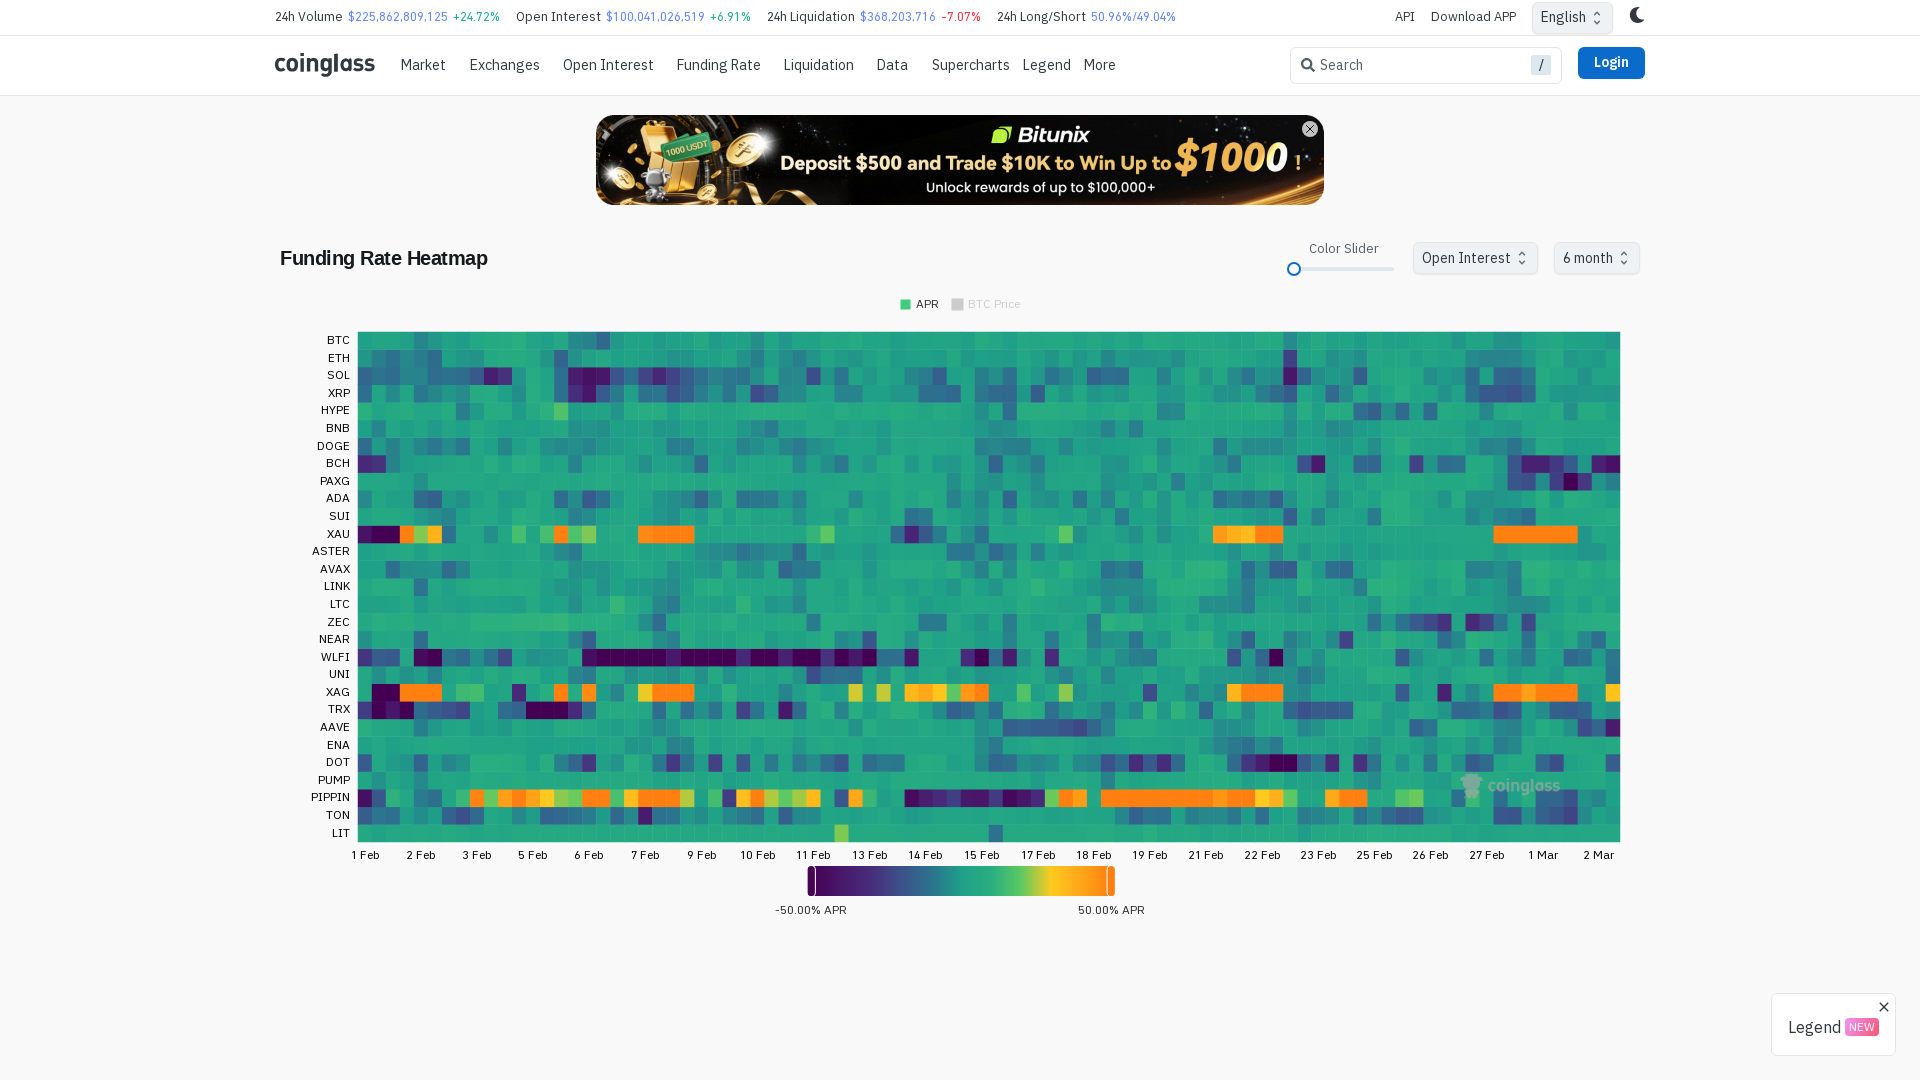

Waited 10 seconds for heatmap data to reload with 6 month period
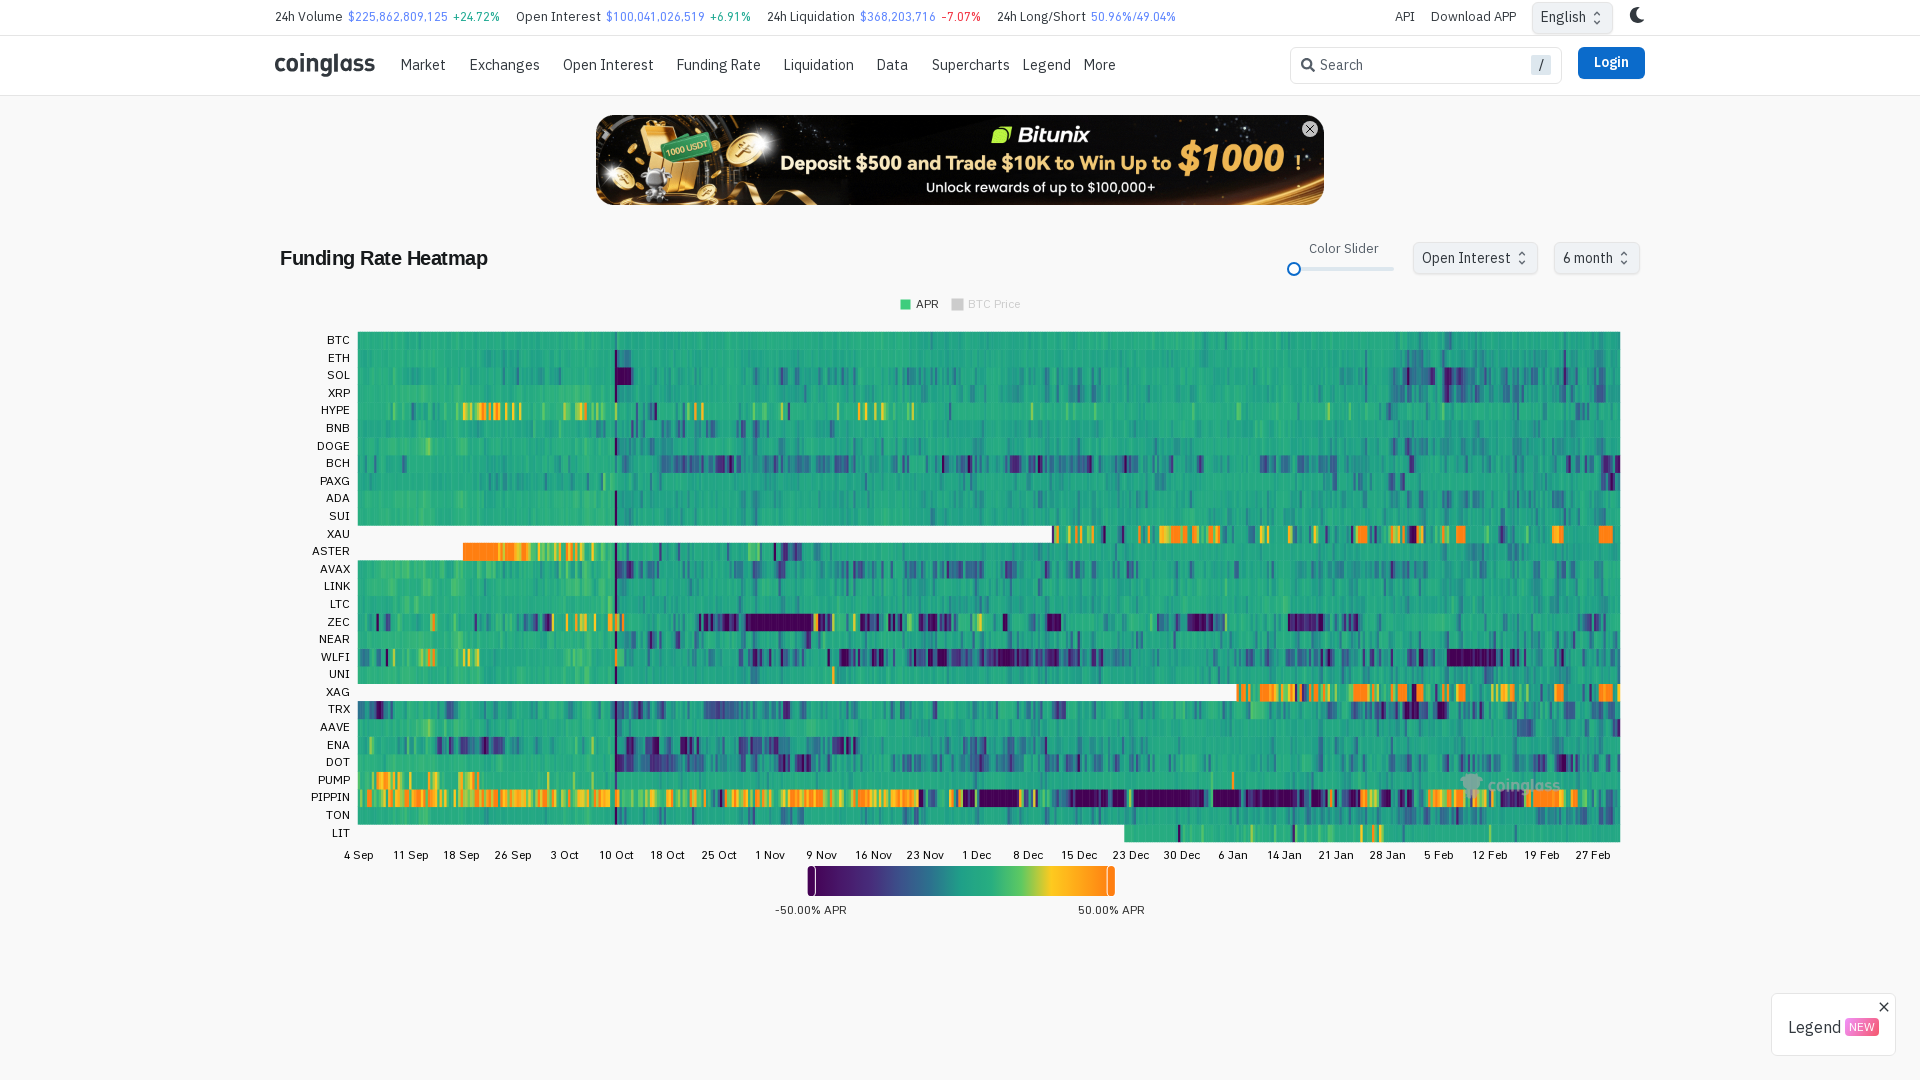

Verified 'Funding Rate Heatmap' heading is visible
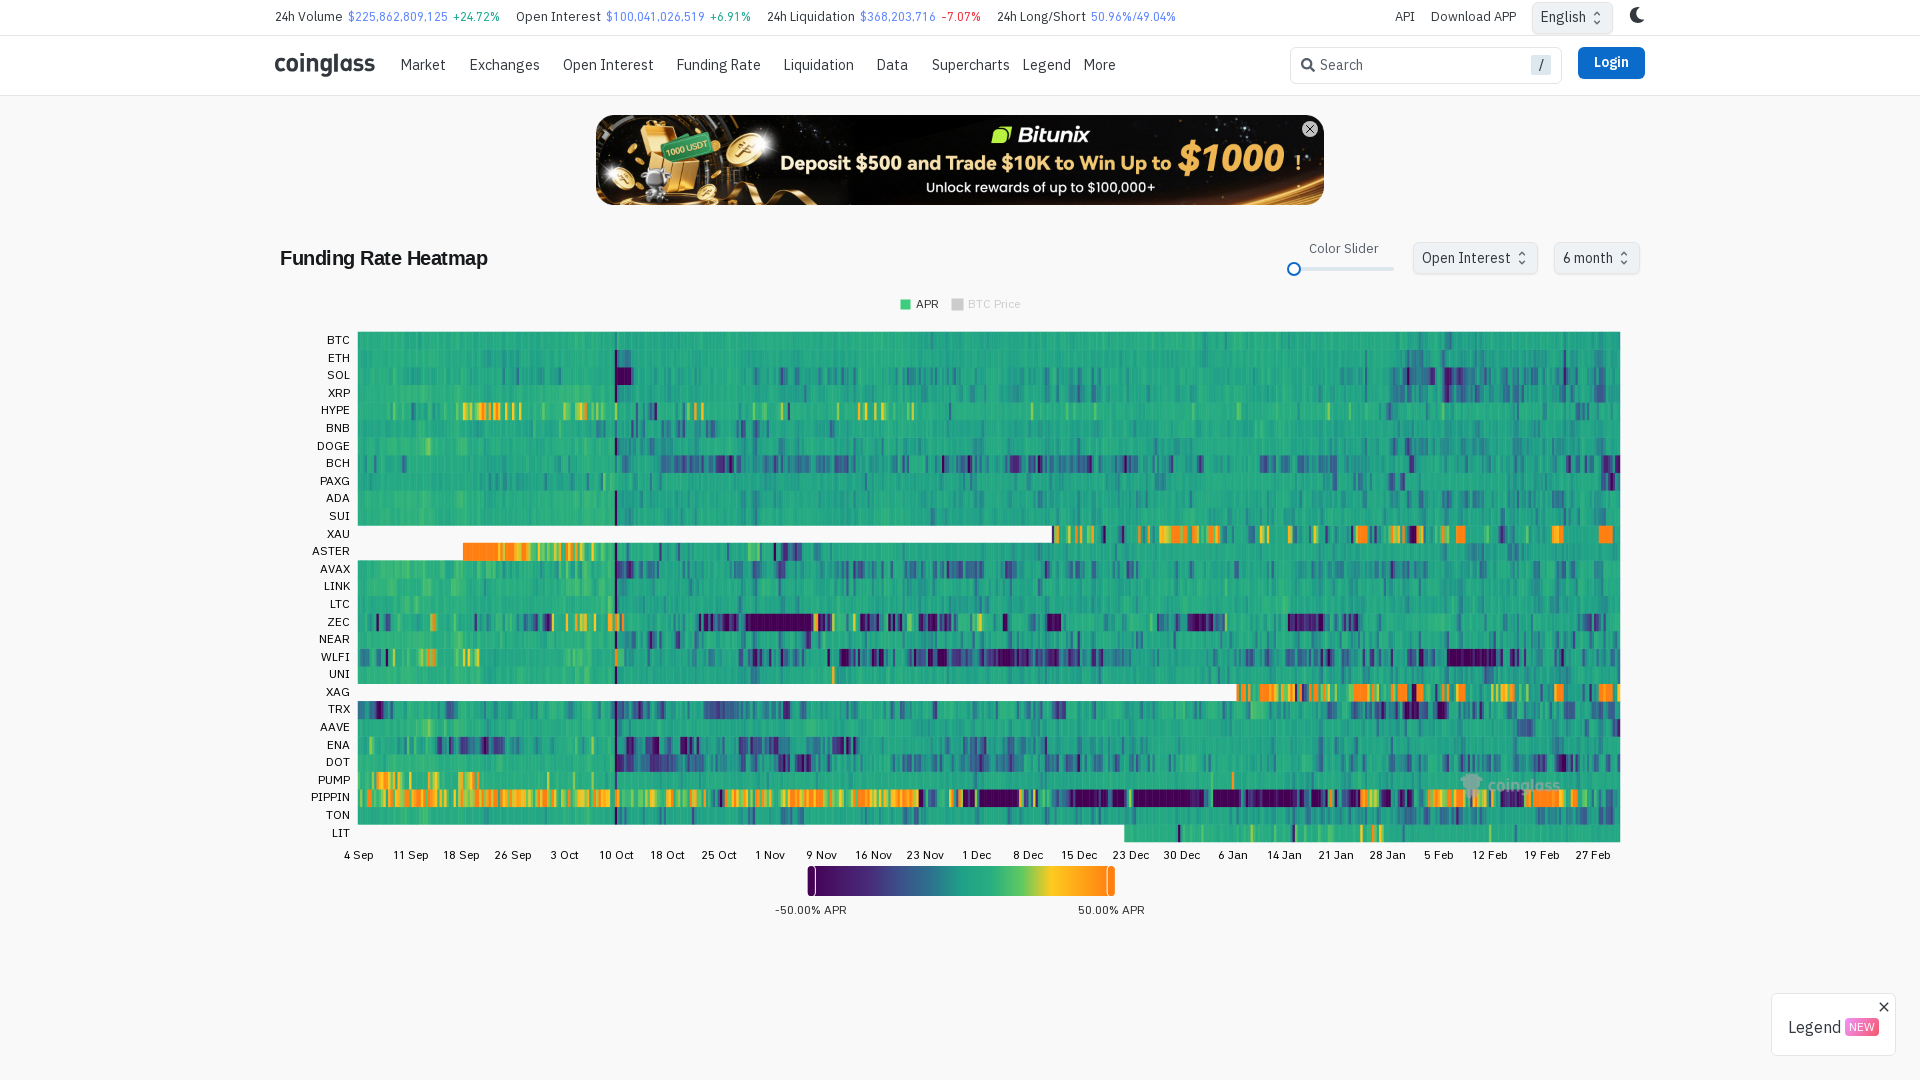

Verified '6 month' button is visible and selected
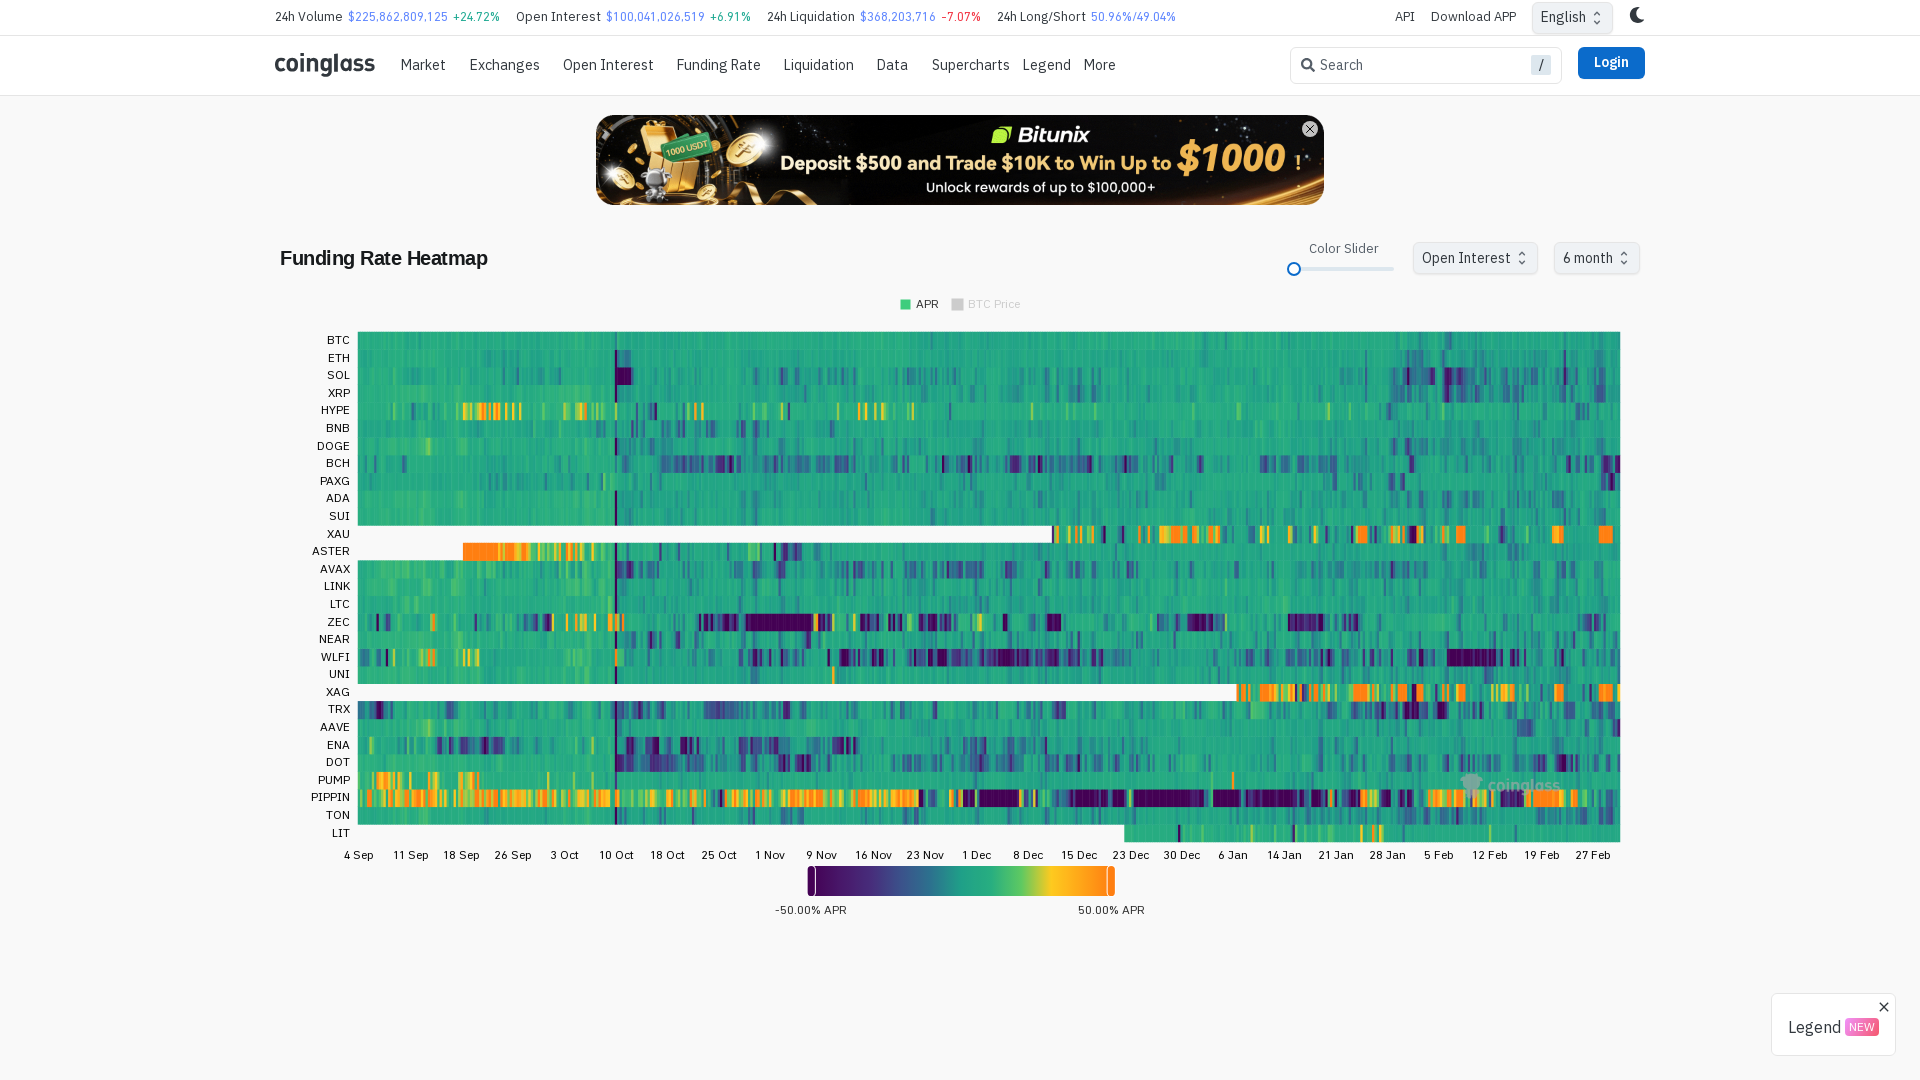

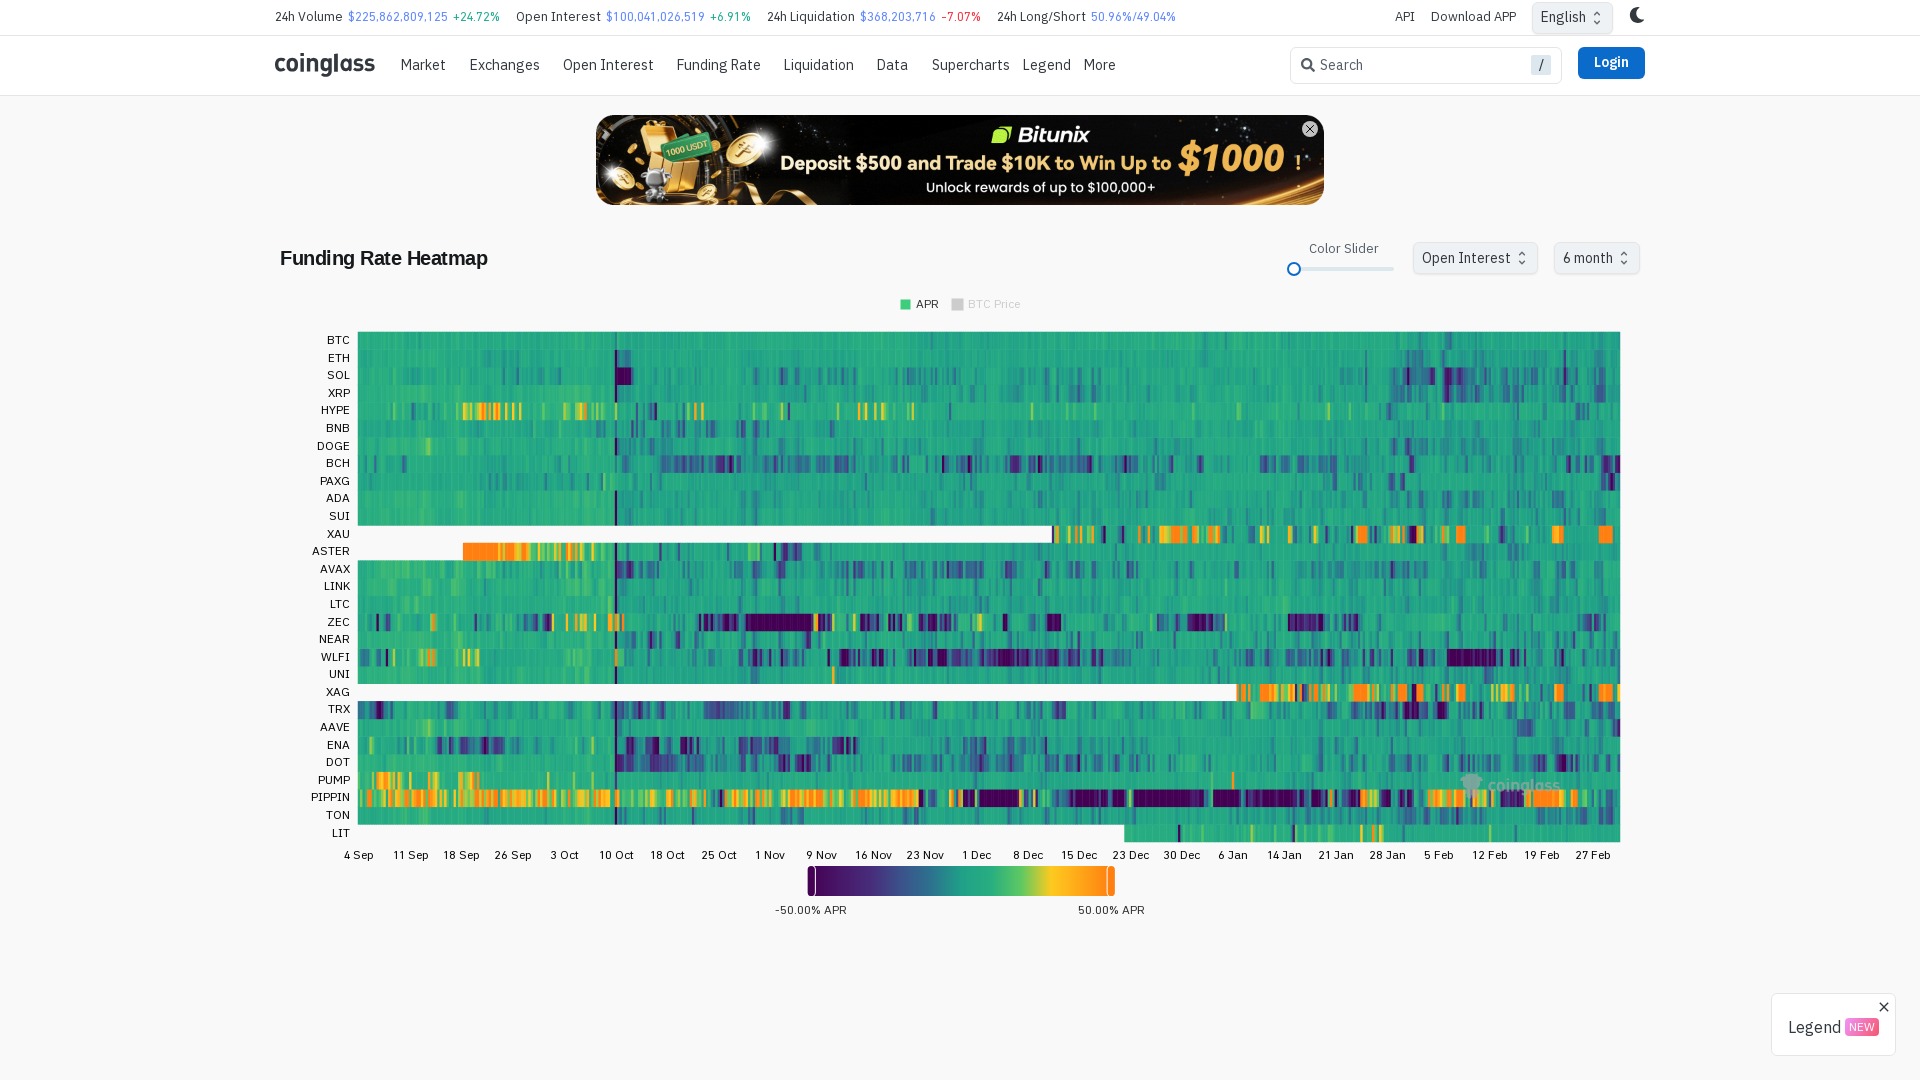